Tests the Dropdown List page by selecting an option from the dropdown menu

Starting URL: http://the-internet.herokuapp.com/

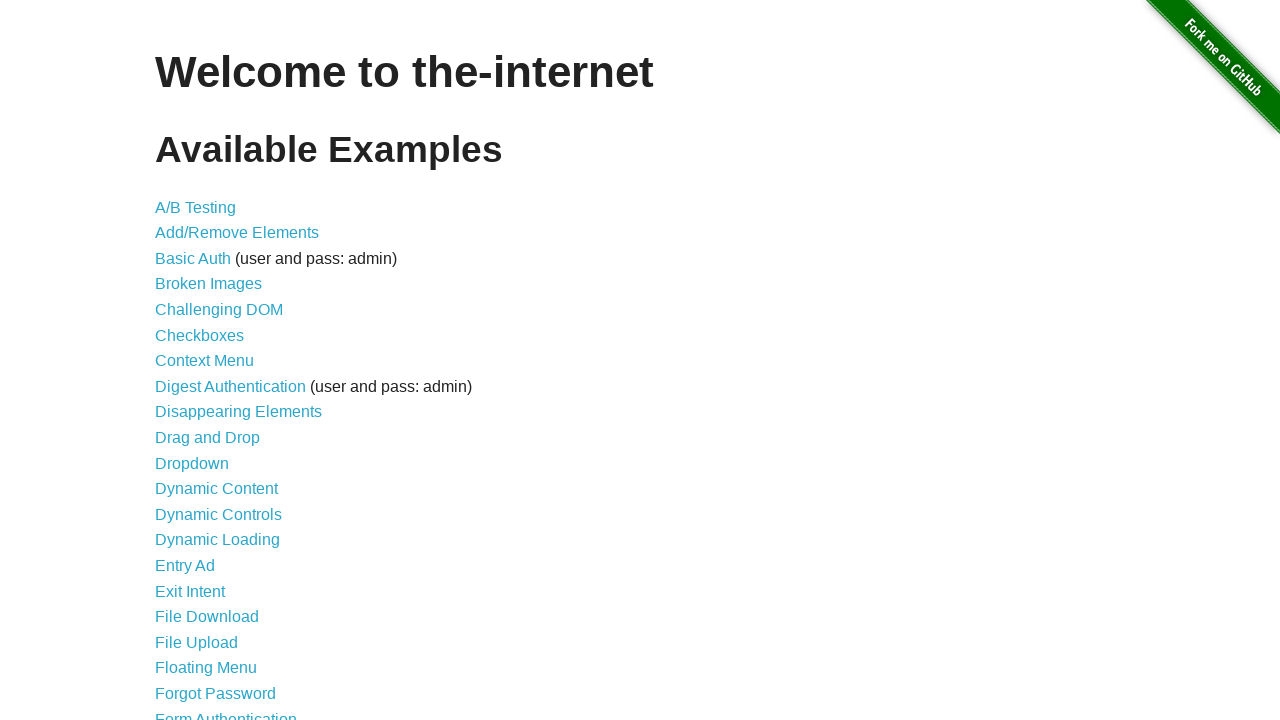

Clicked on Dropdown link at (192, 463) on xpath=//a[contains(text(),'Dropdown')]
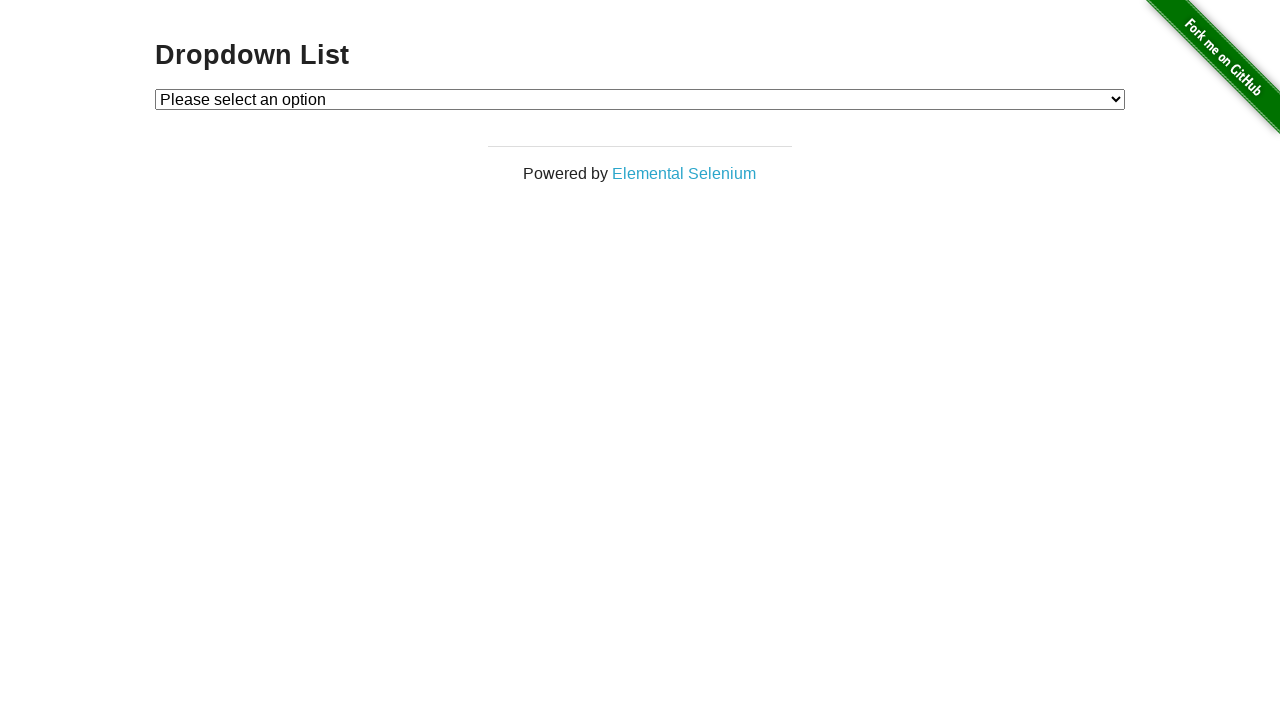

Verified Dropdown List page header loaded
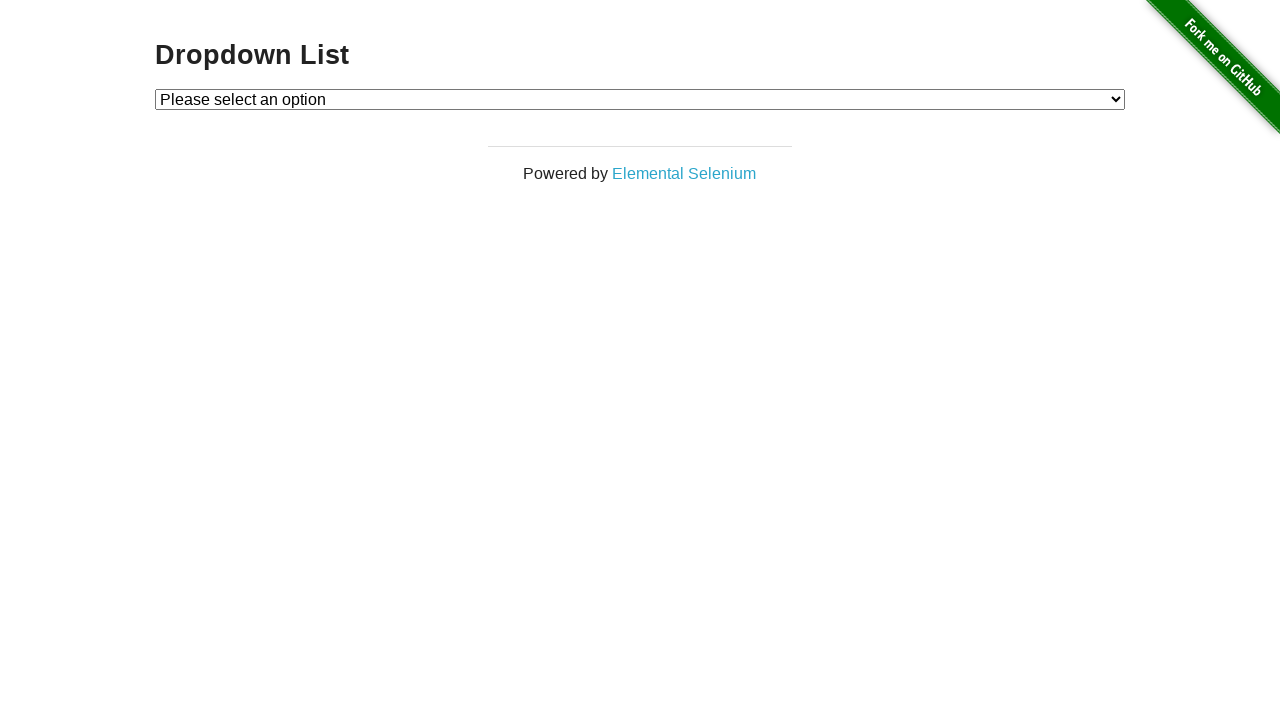

Selected 'Option 2' from the dropdown menu on select
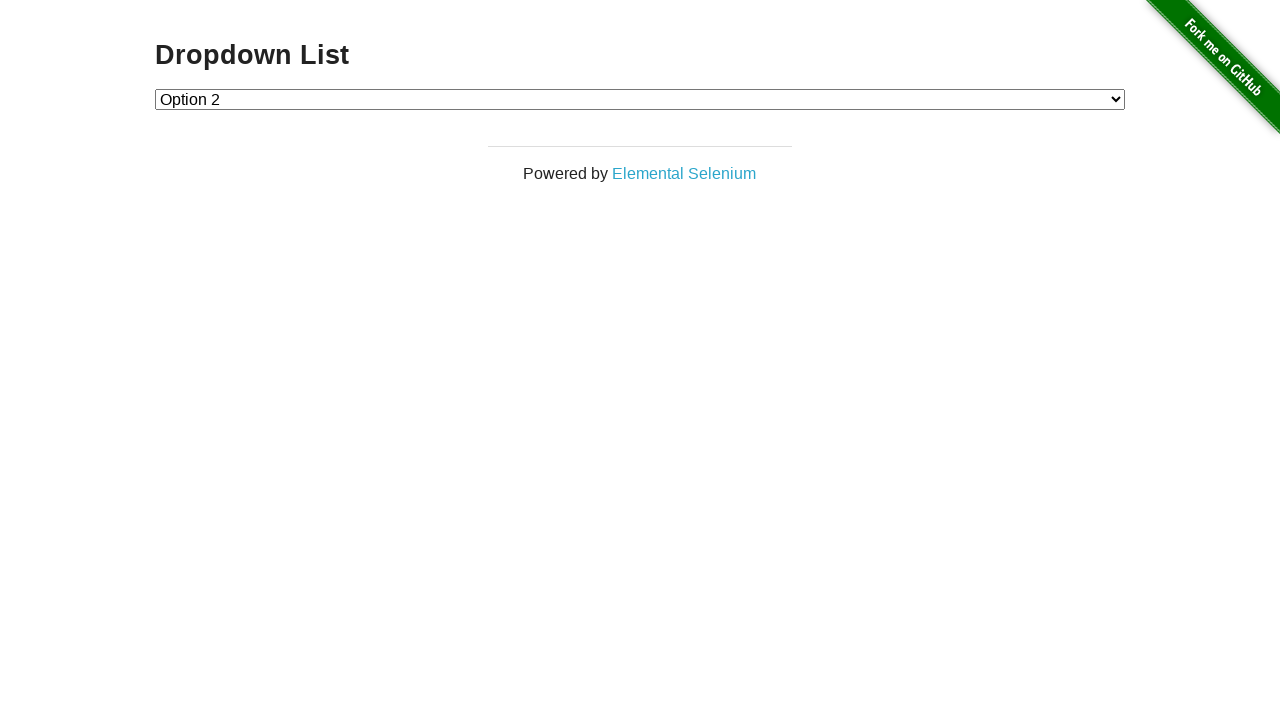

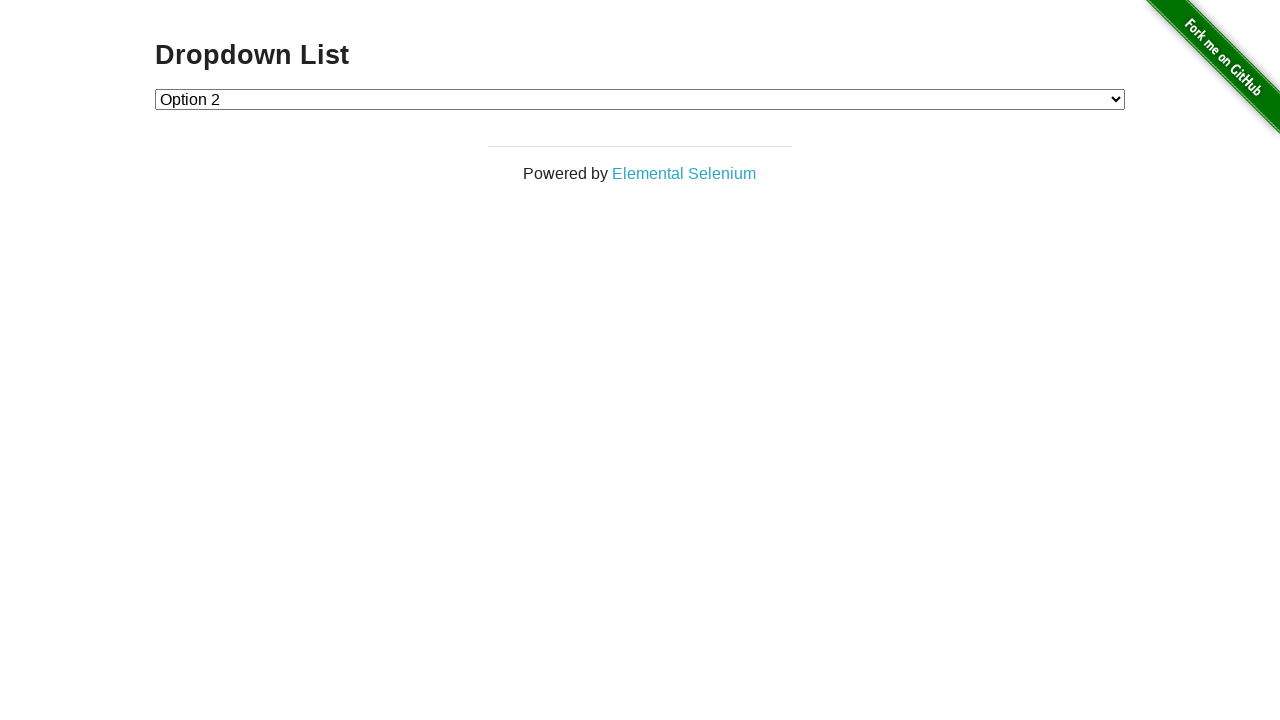